Tests drag and drop functionality by dragging an element to a drop zone and then dragging it back to its original position

Starting URL: https://grotechminds.com/drag-and-drop/

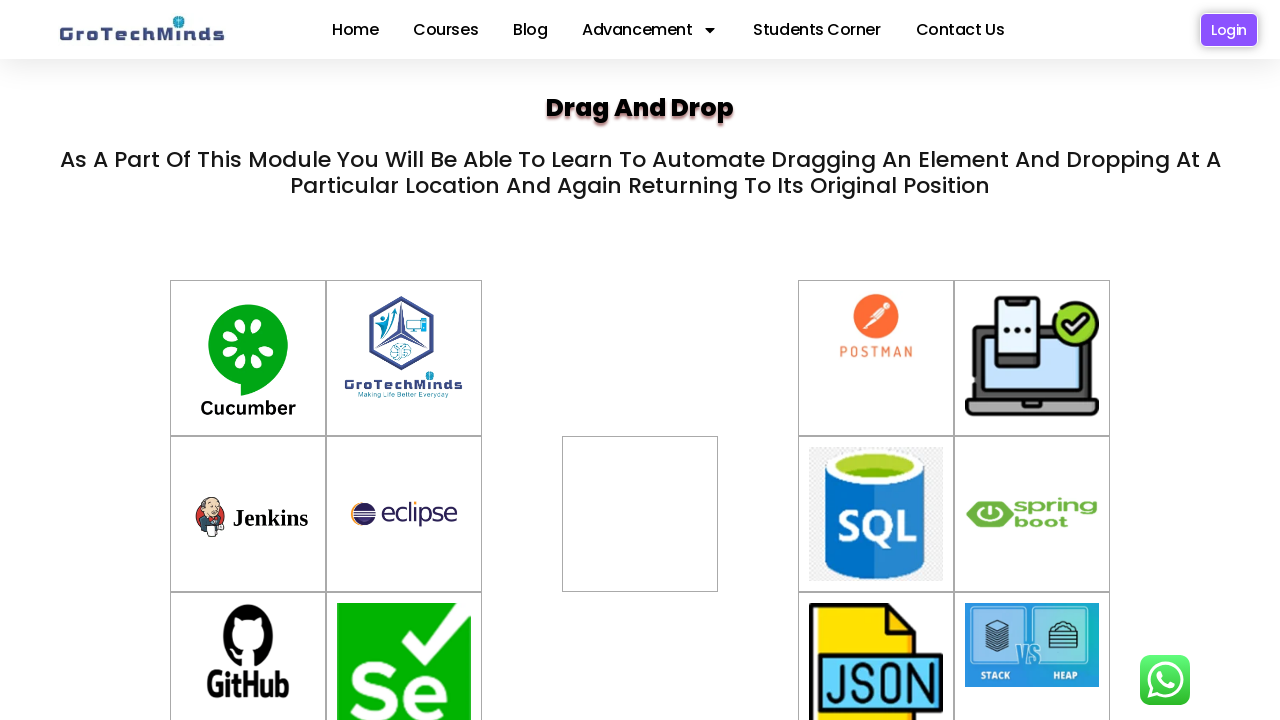

Located draggable element with id 'container-6'
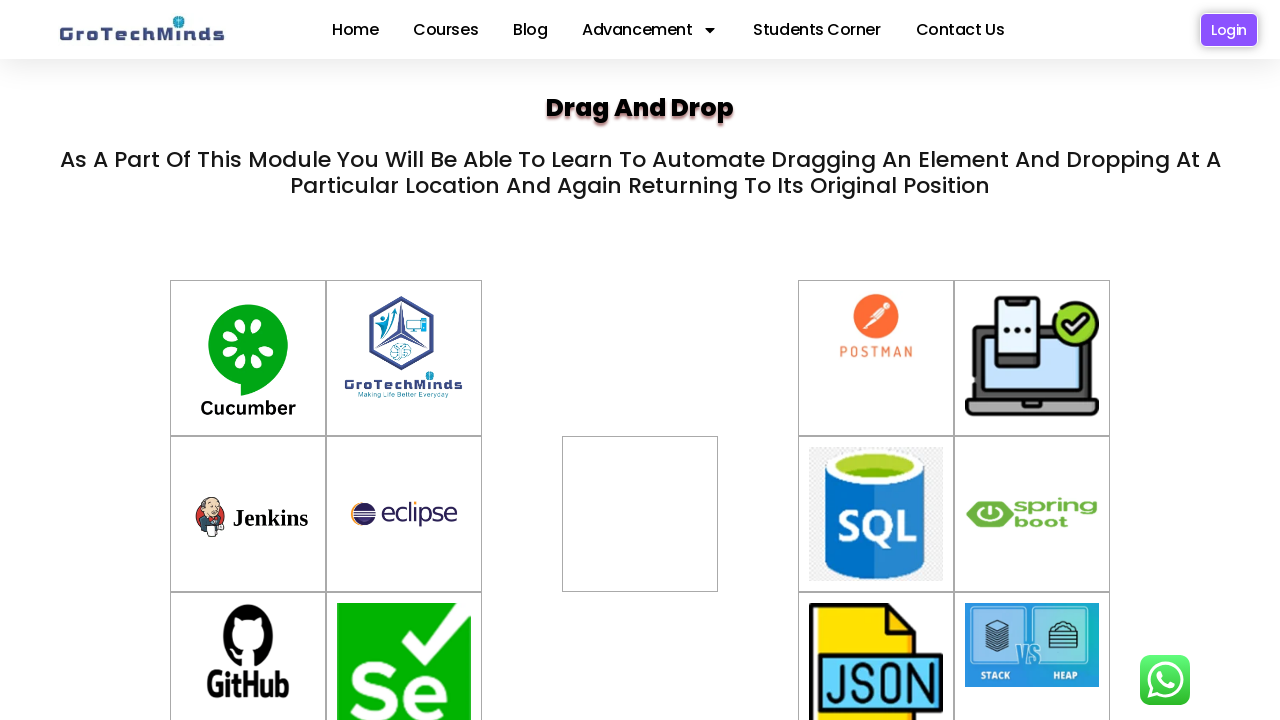

Located drop zone with id 'div2'
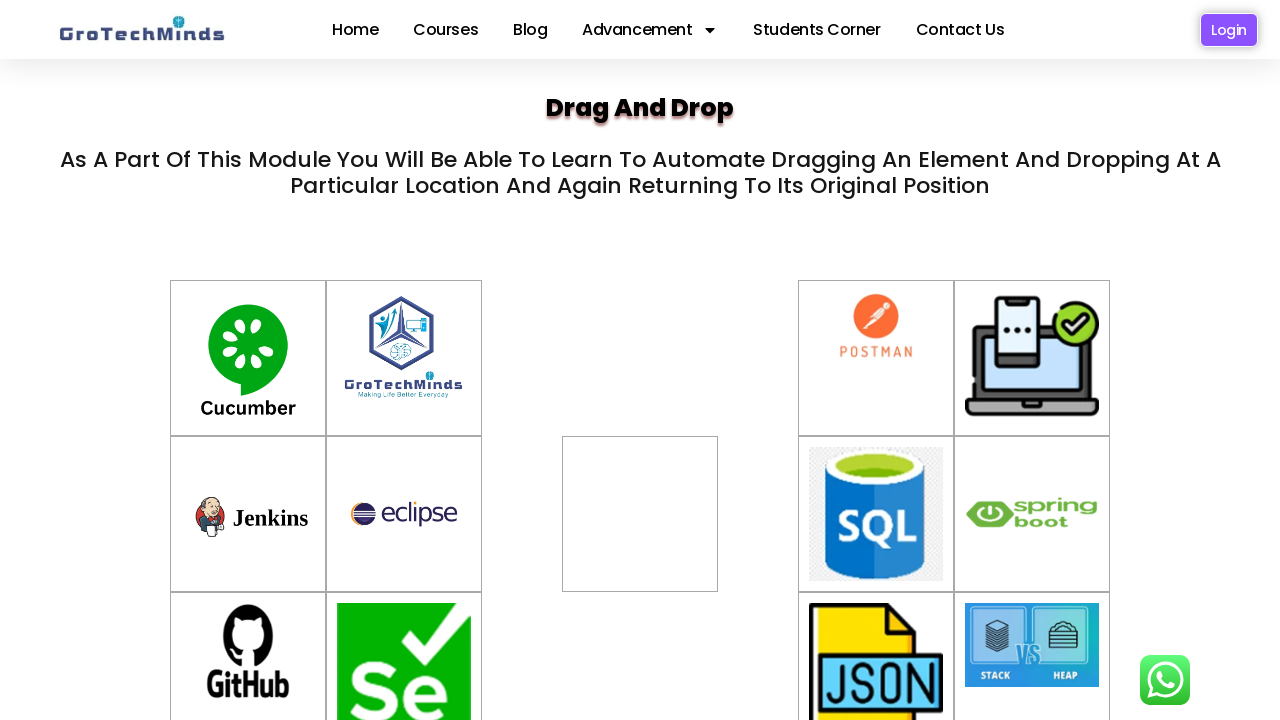

Dragged element from container-6 to drop zone div2 at (640, 514)
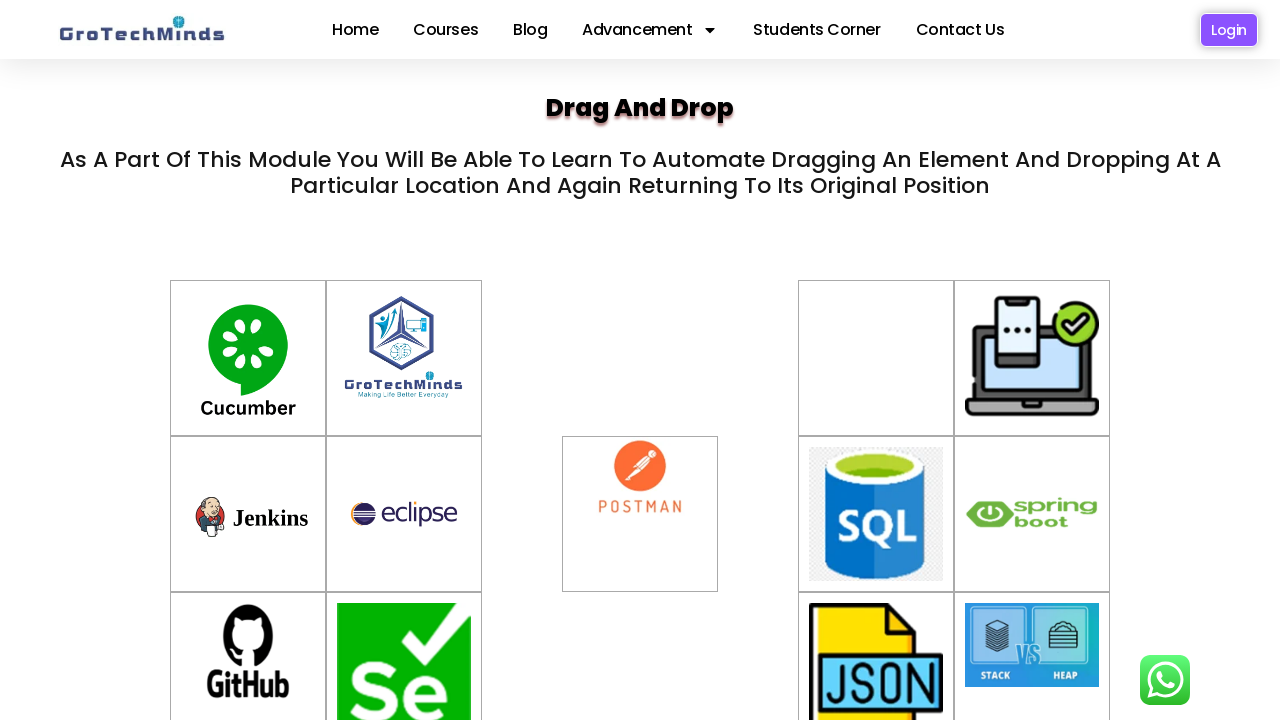

Dragged element back from div2 to its original position in container-6 at (876, 358)
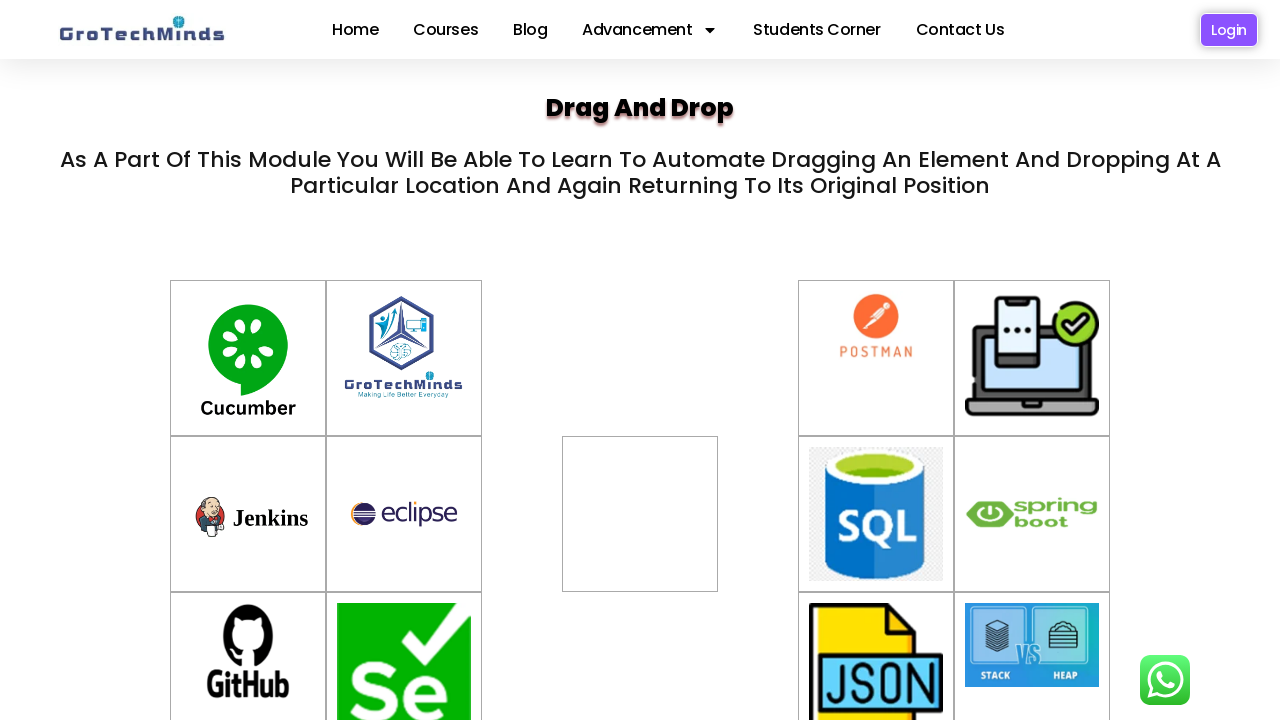

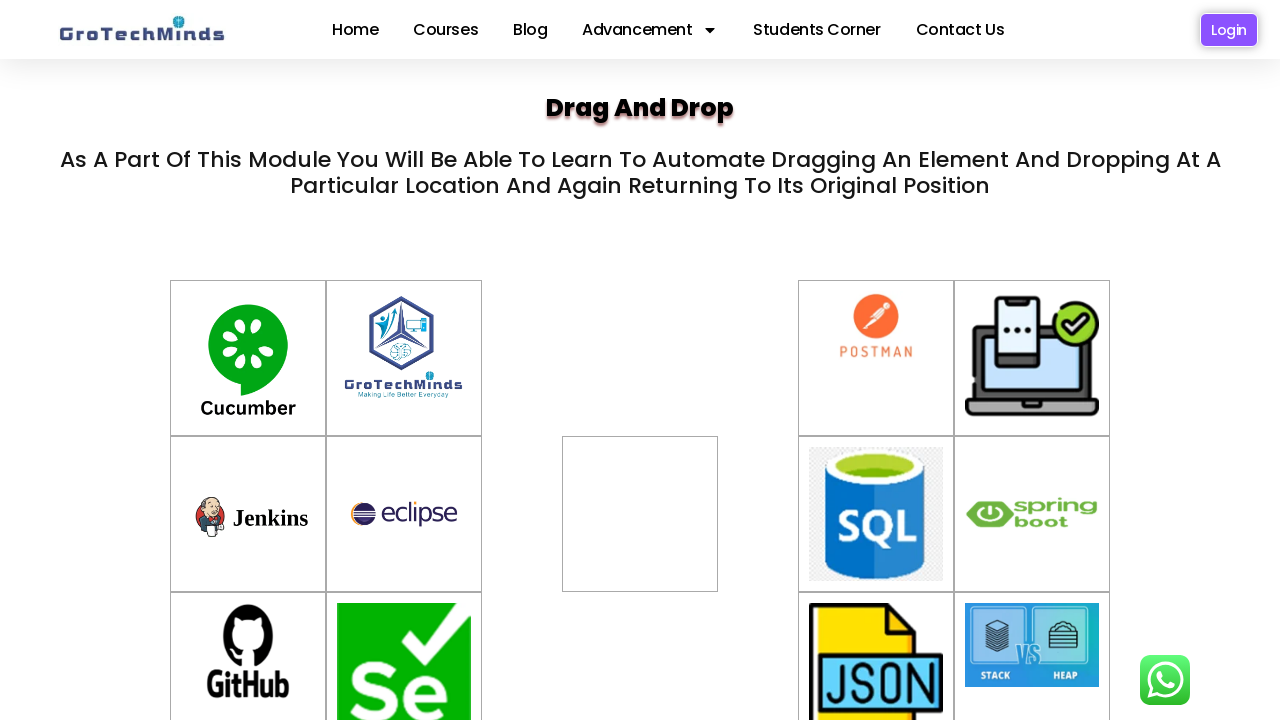